Tests injecting jQuery and jQuery Growl library into a page, then displays various notification messages using JavaScript execution.

Starting URL: http://the-internet.herokuapp.com

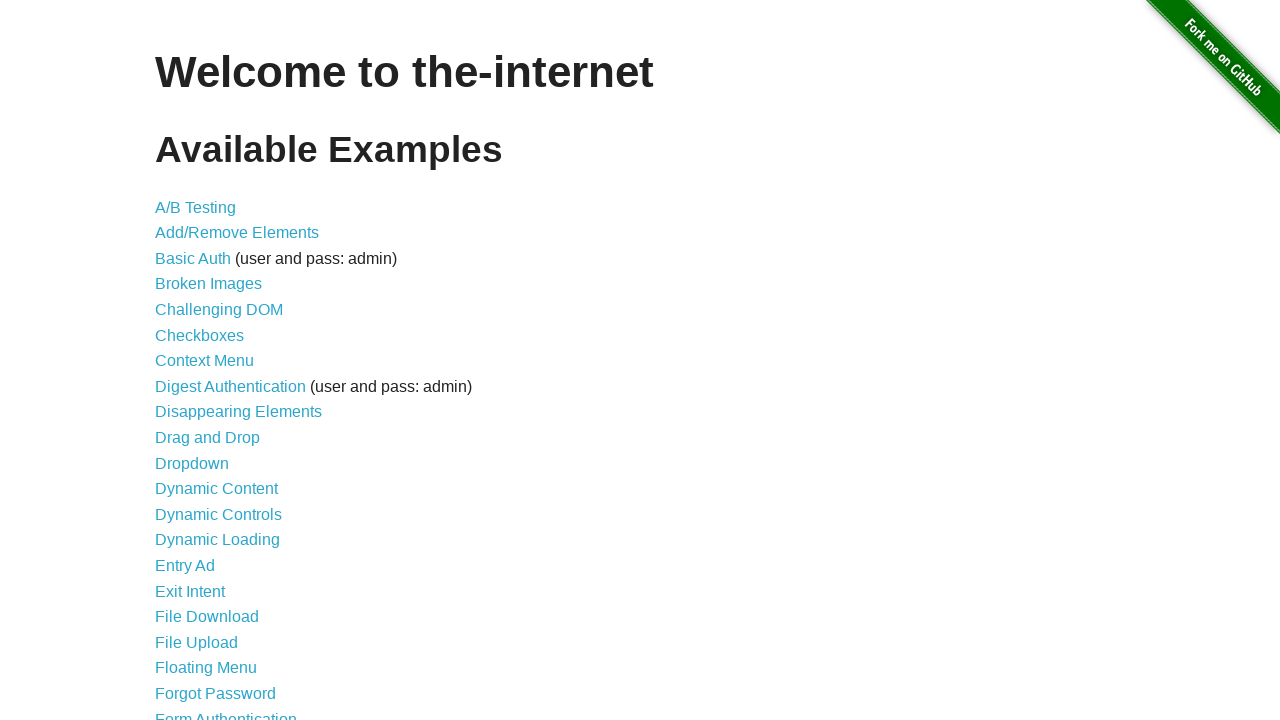

Injected jQuery library into page if not already present
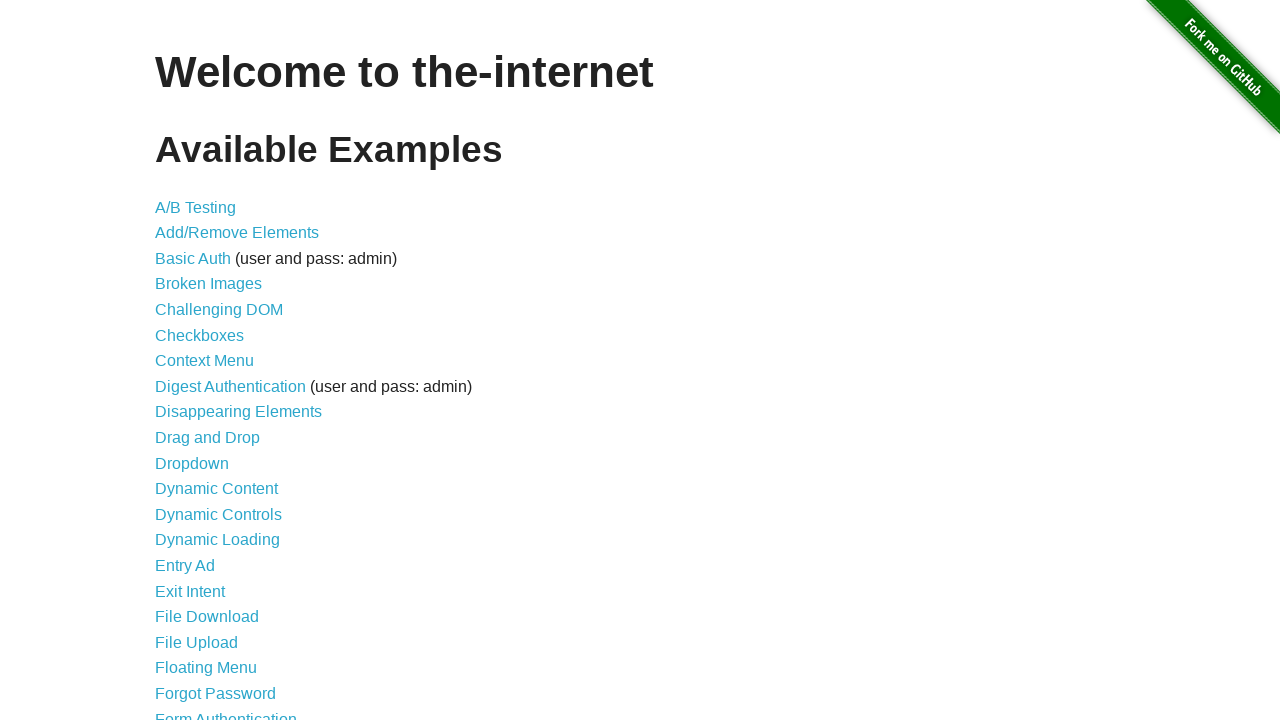

jQuery library loaded and available
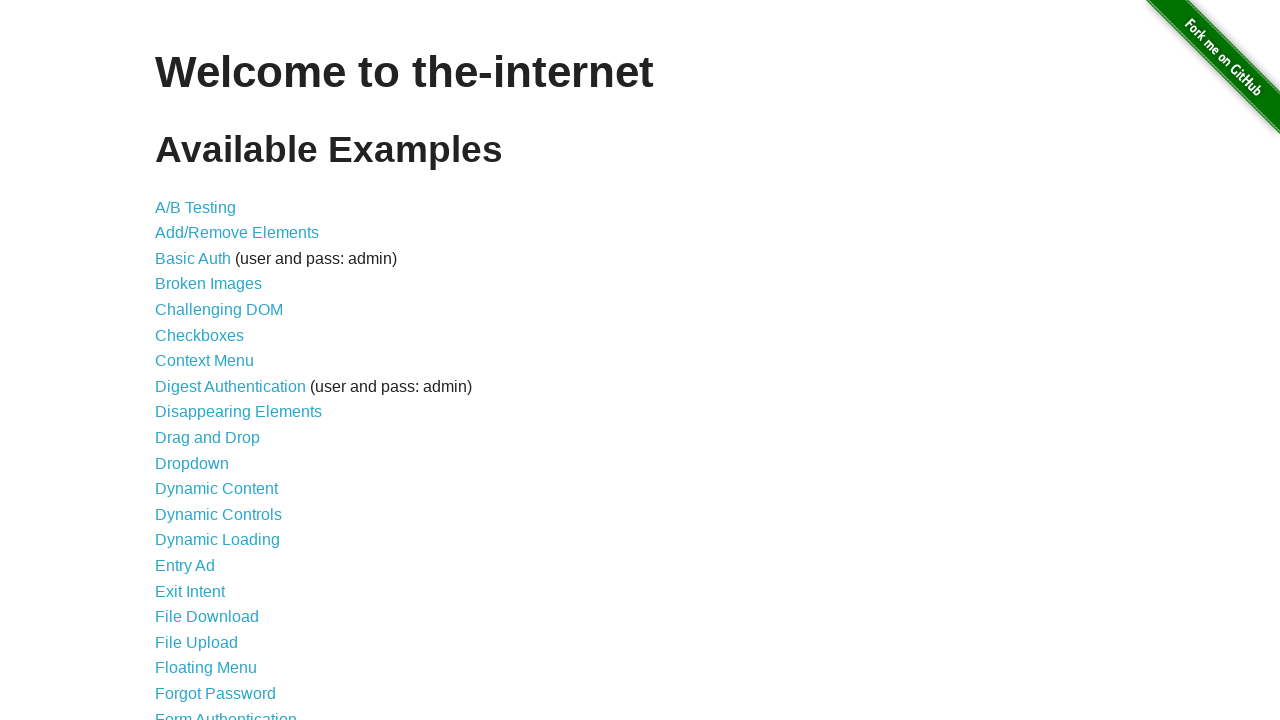

Loaded jQuery Growl library via getScript
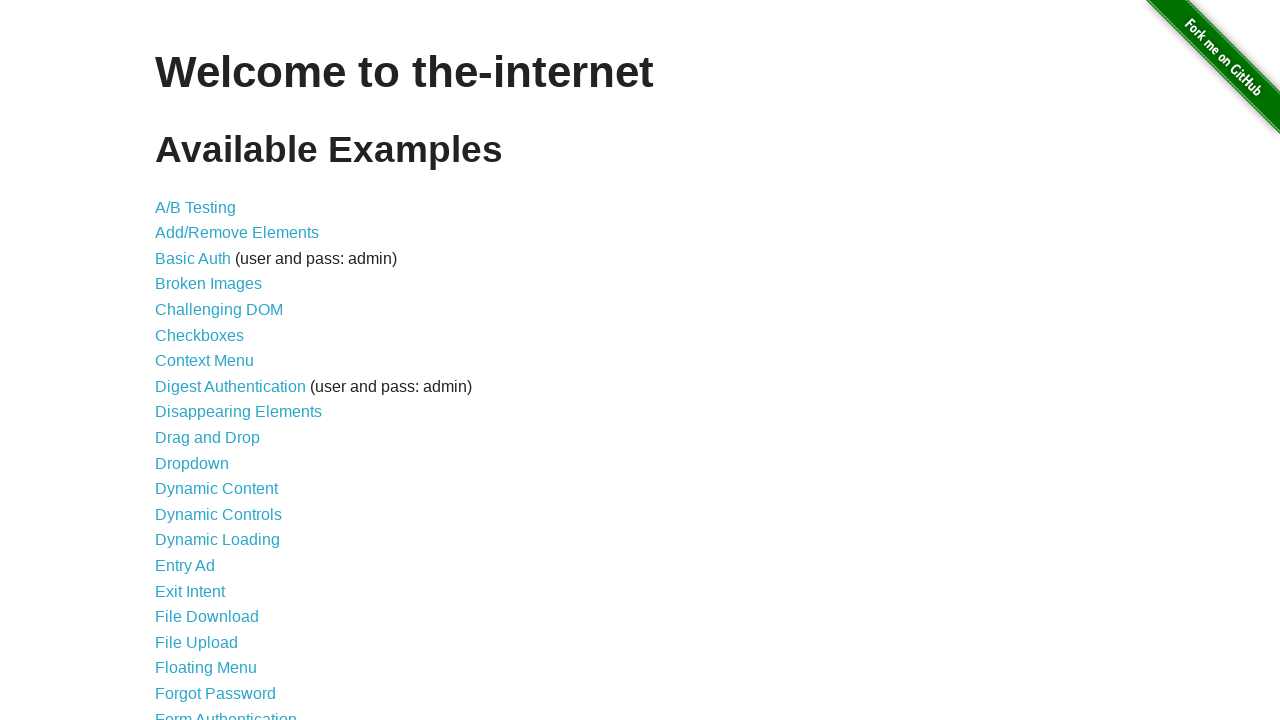

Injected jQuery Growl CSS stylesheet into page head
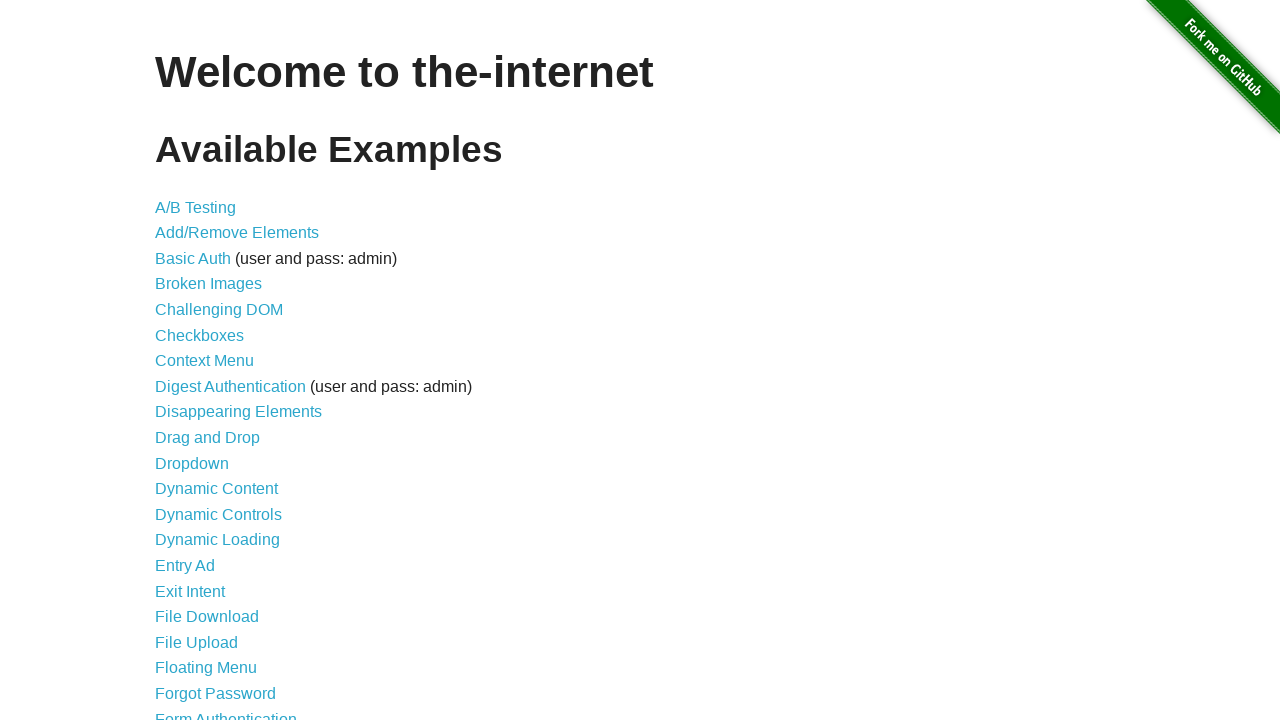

jQuery Growl library ready for use
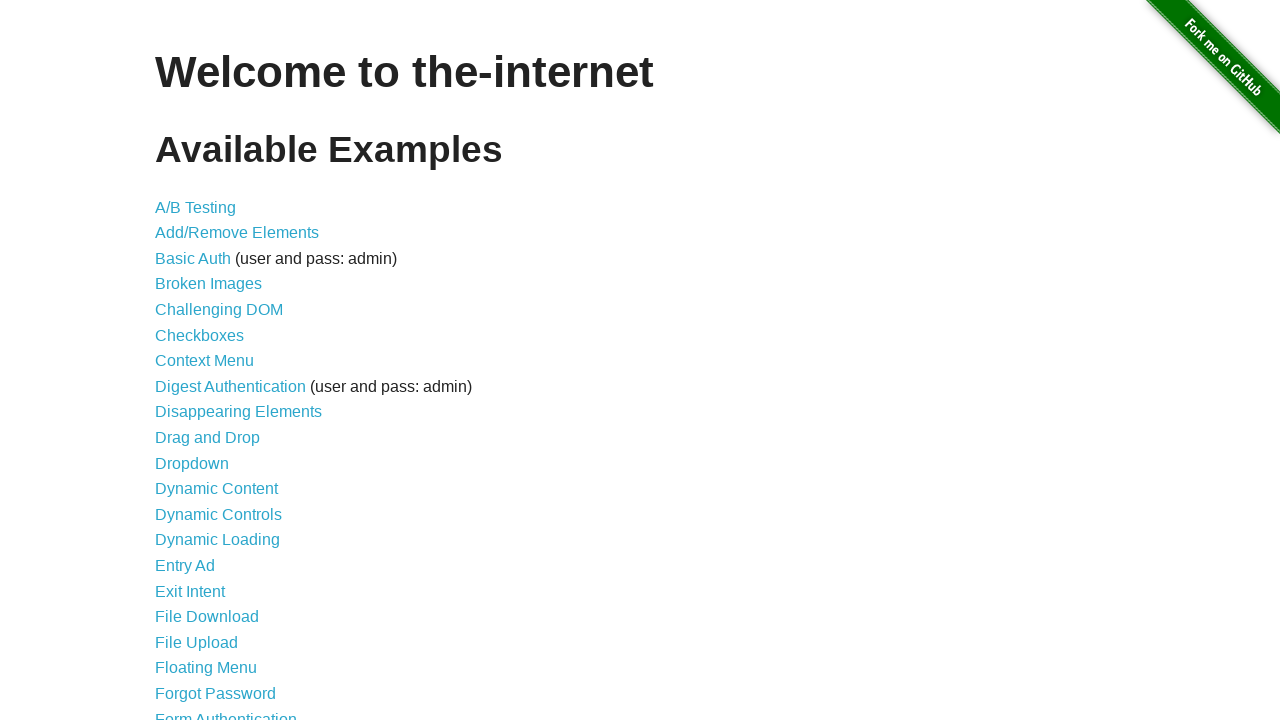

Displayed default growl notification with title 'GET' and message '/'
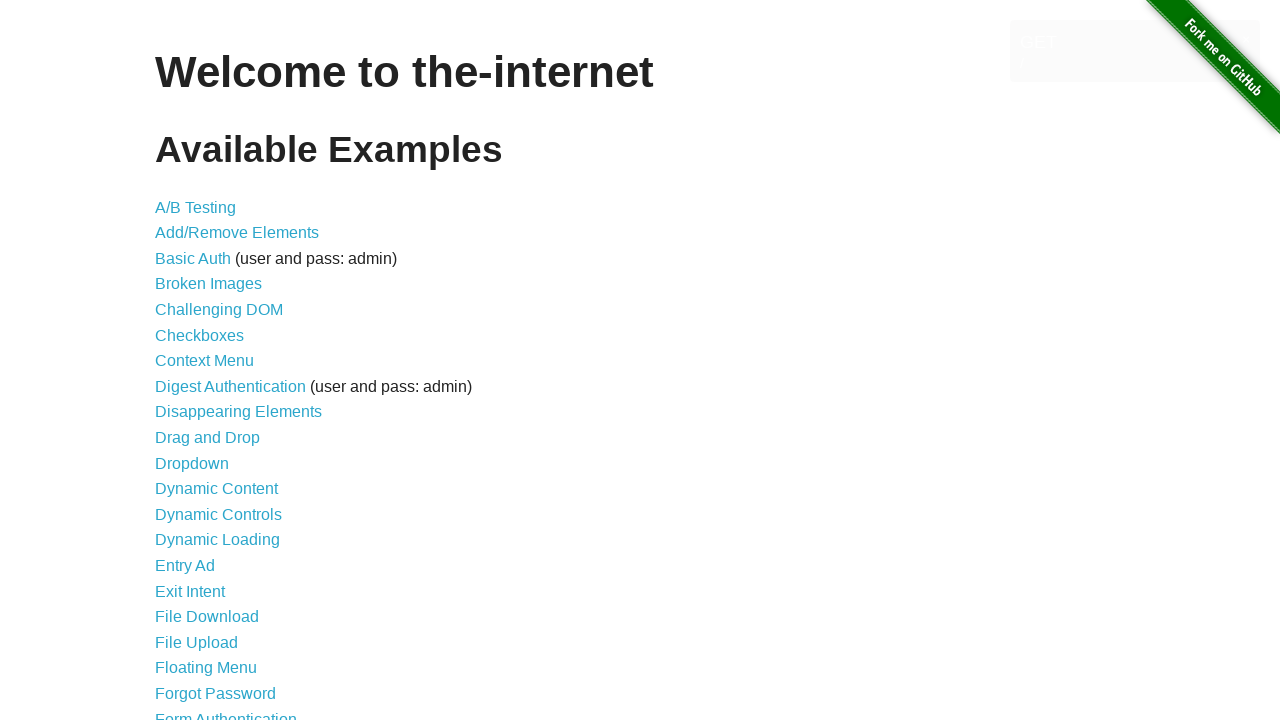

Displayed error growl notification
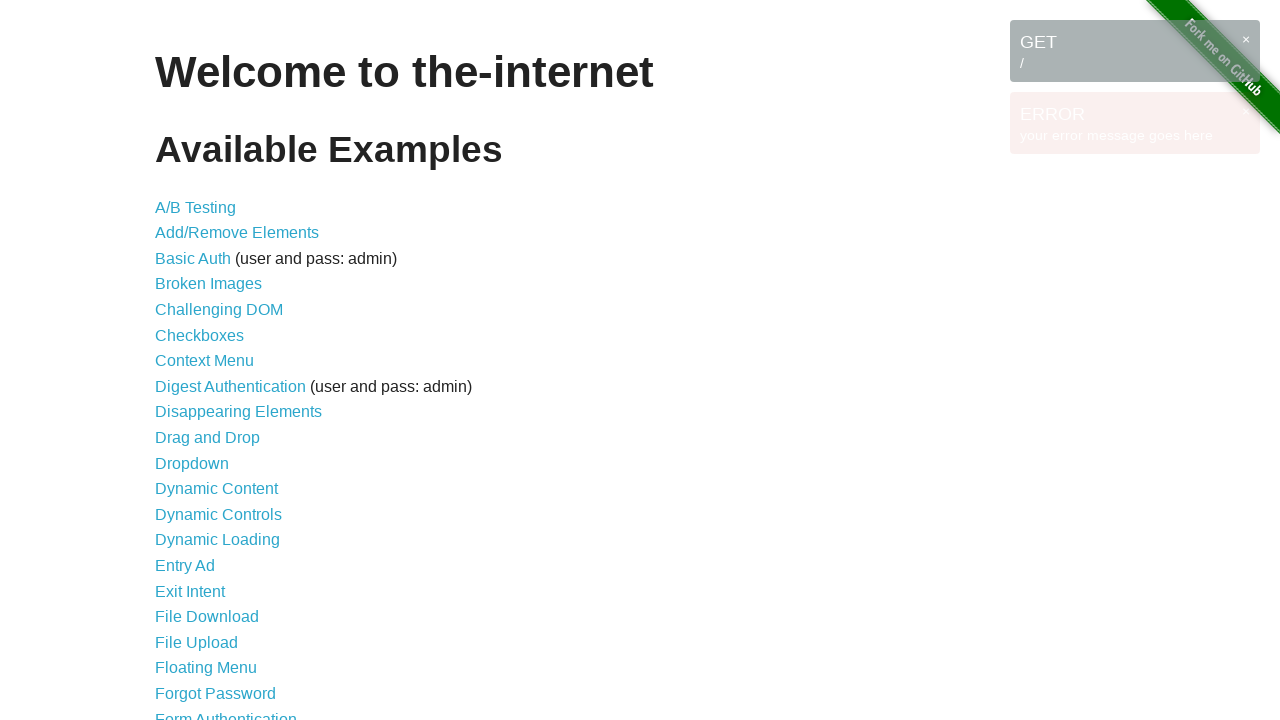

Displayed notice growl notification
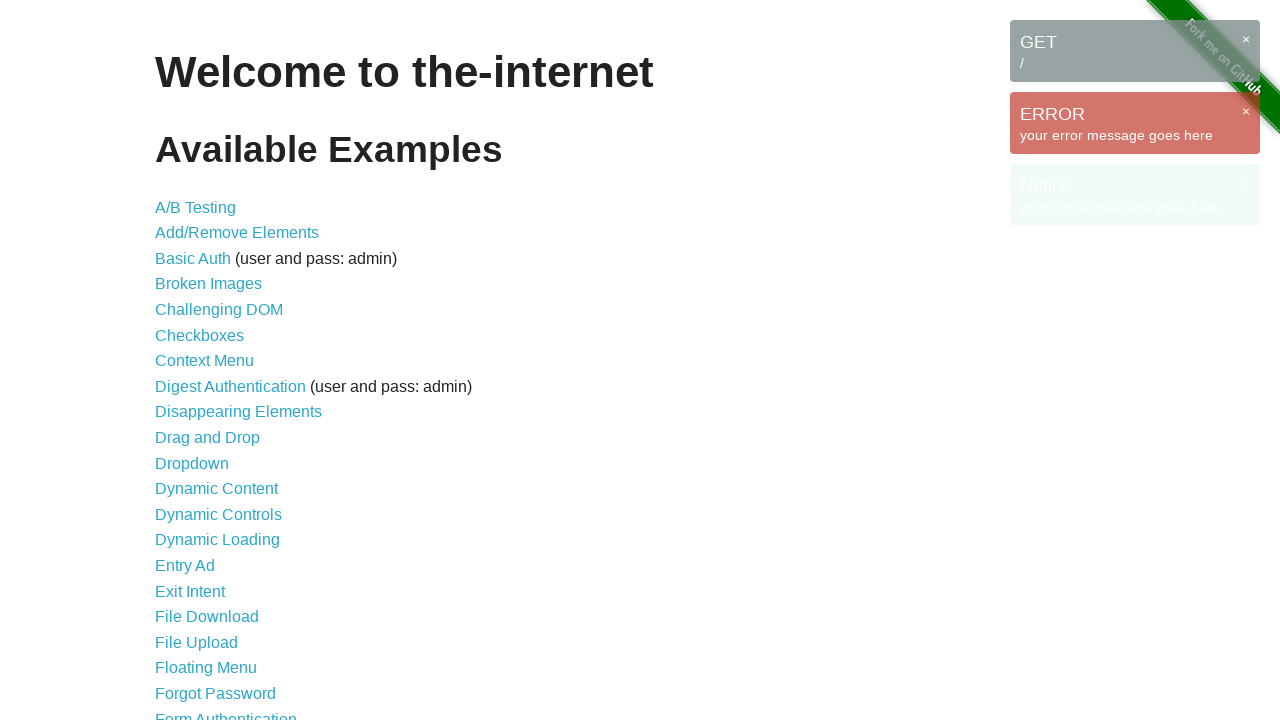

Displayed warning growl notification
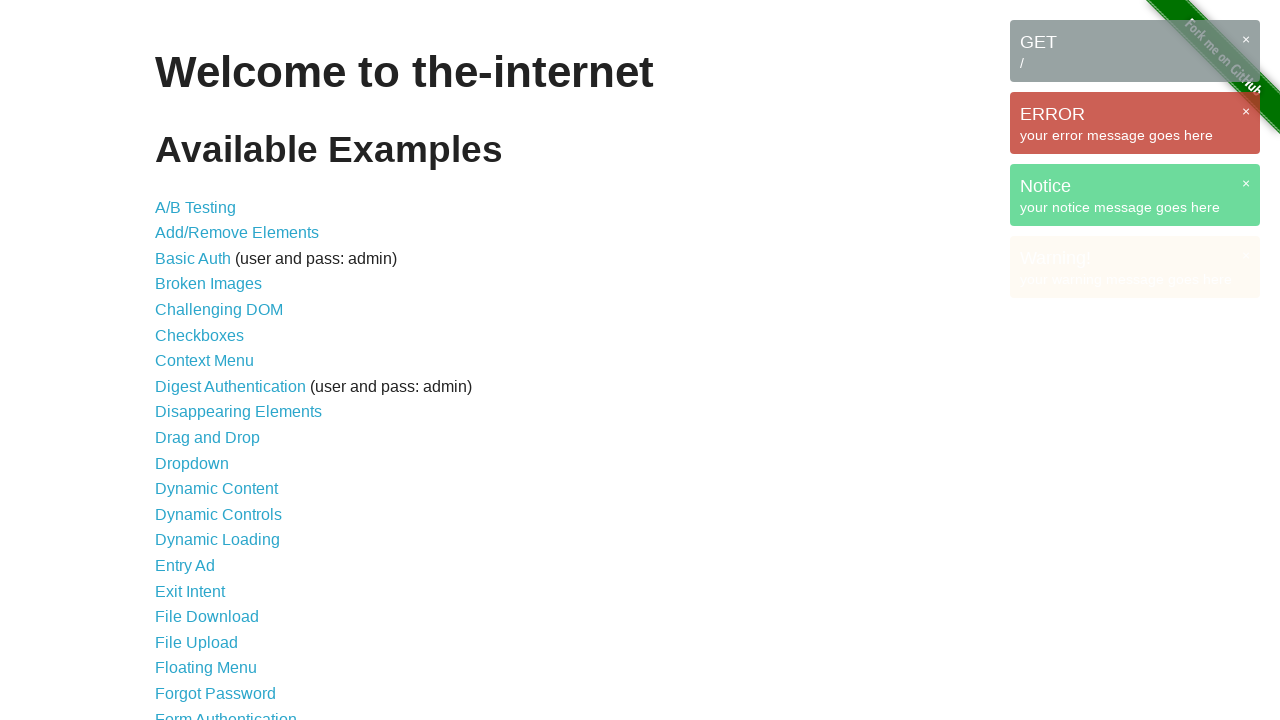

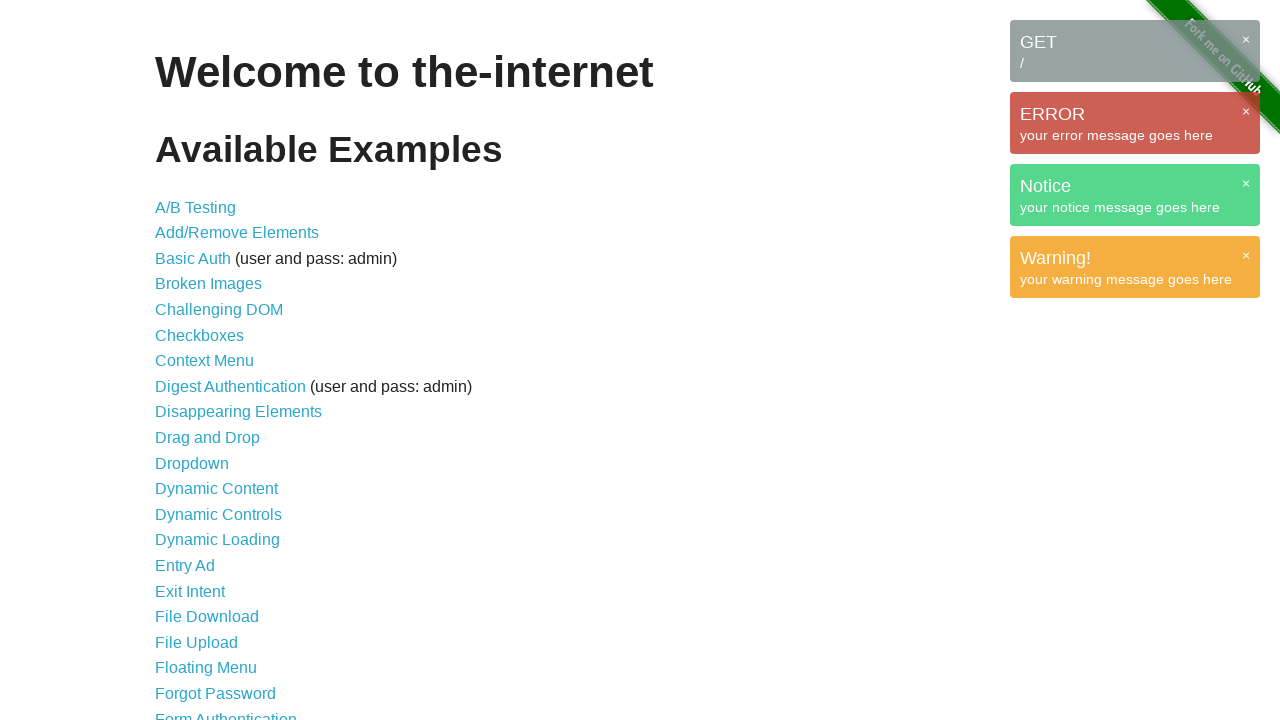